Tests JavaScript confirm dialog handling by clicking a button that triggers a confirm dialog and accepting it

Starting URL: https://the-internet.herokuapp.com/javascript_alerts

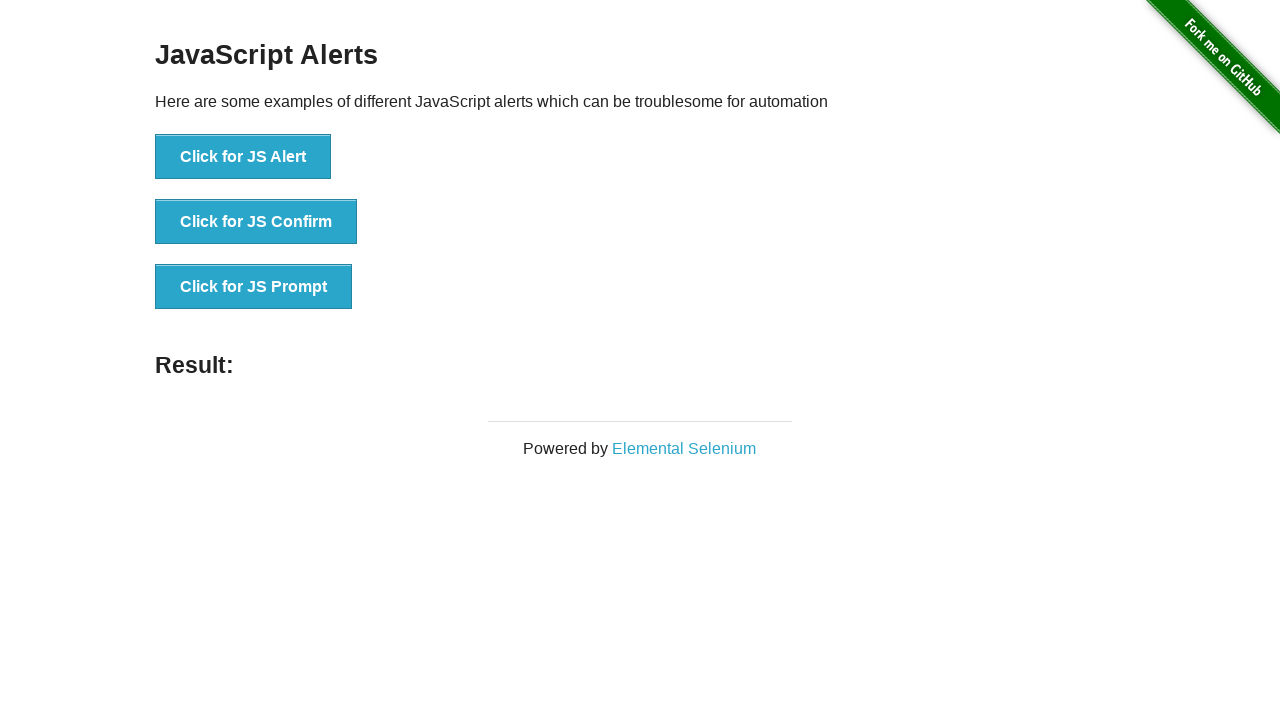

Set up dialog handler to accept confirm dialogs
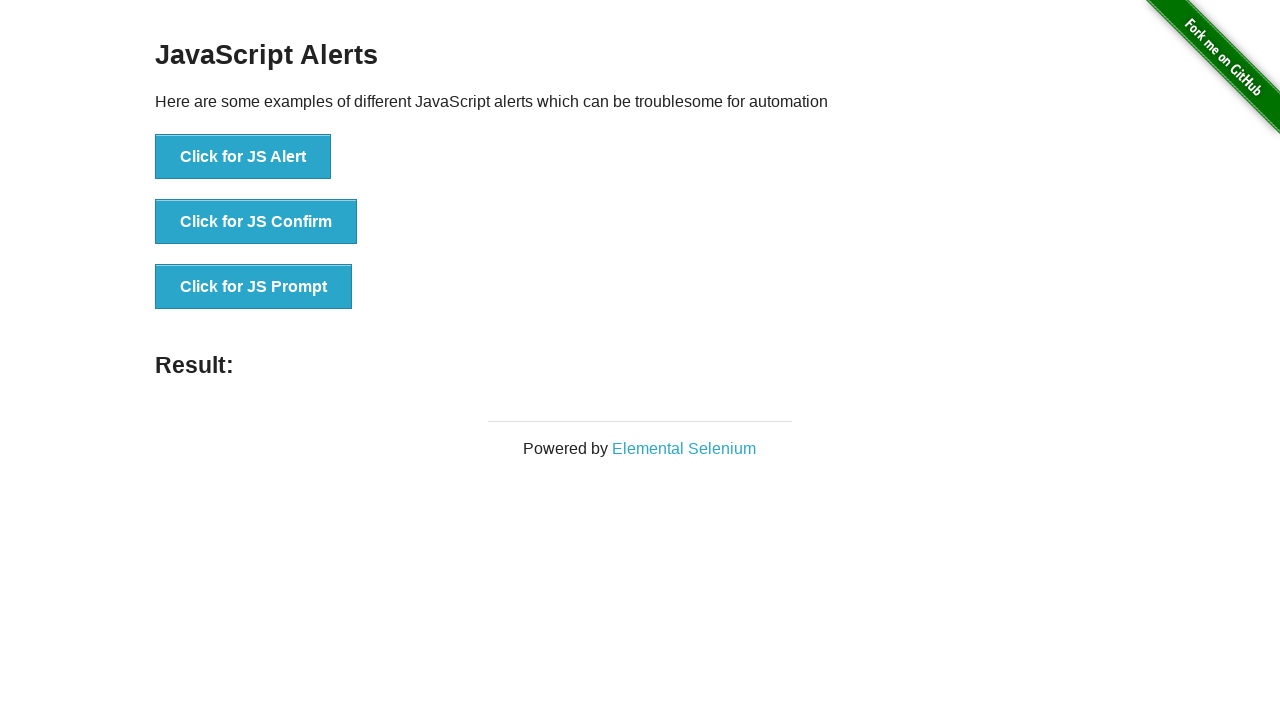

Clicked button to trigger JavaScript confirm dialog at (256, 222) on button:has-text('Click for JS Confirm')
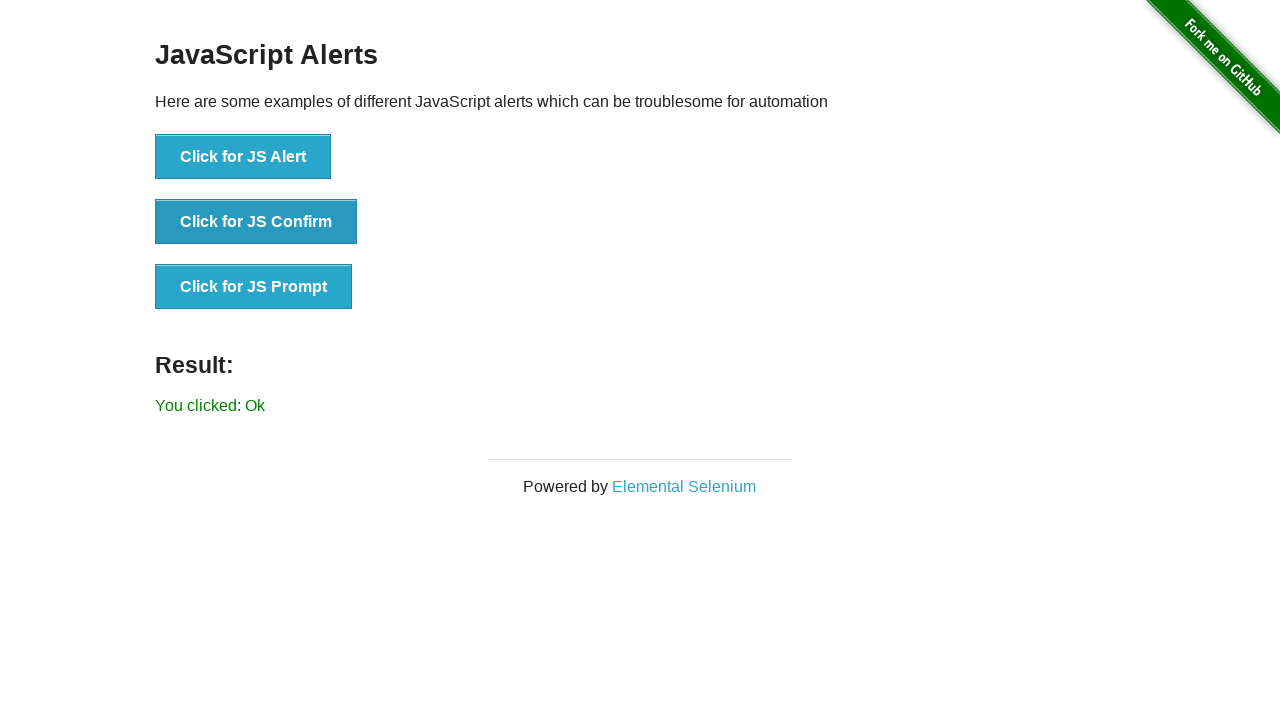

Confirm dialog was accepted and result message appeared
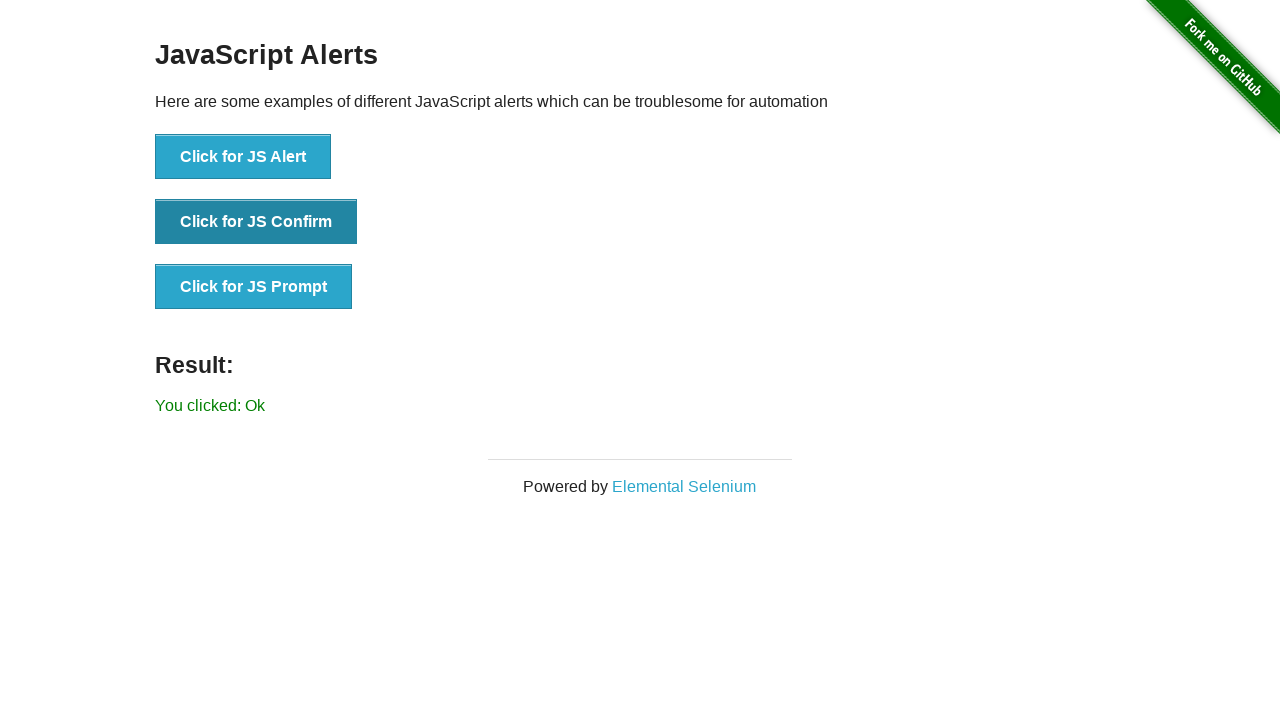

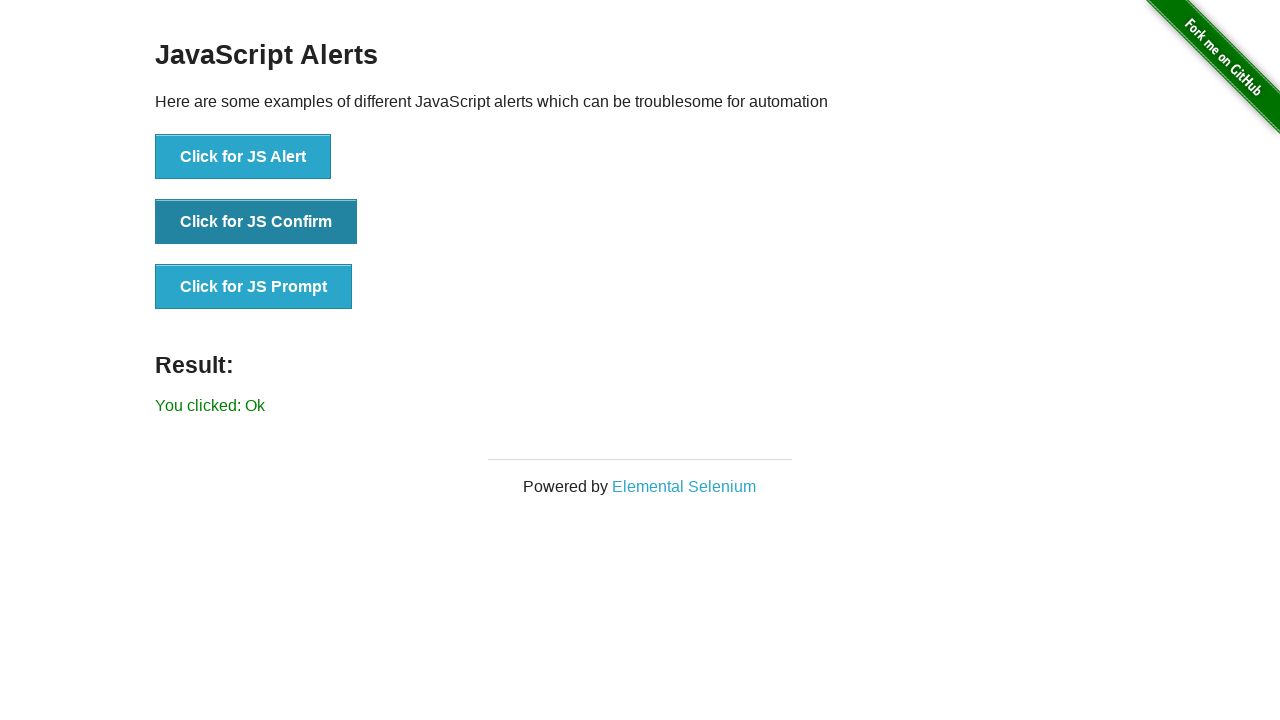